Tests edit button functionality by clicking edit on an existing car entry, modifying all fields with new values, and submitting the changes

Starting URL: https://carros-crud.vercel.app/

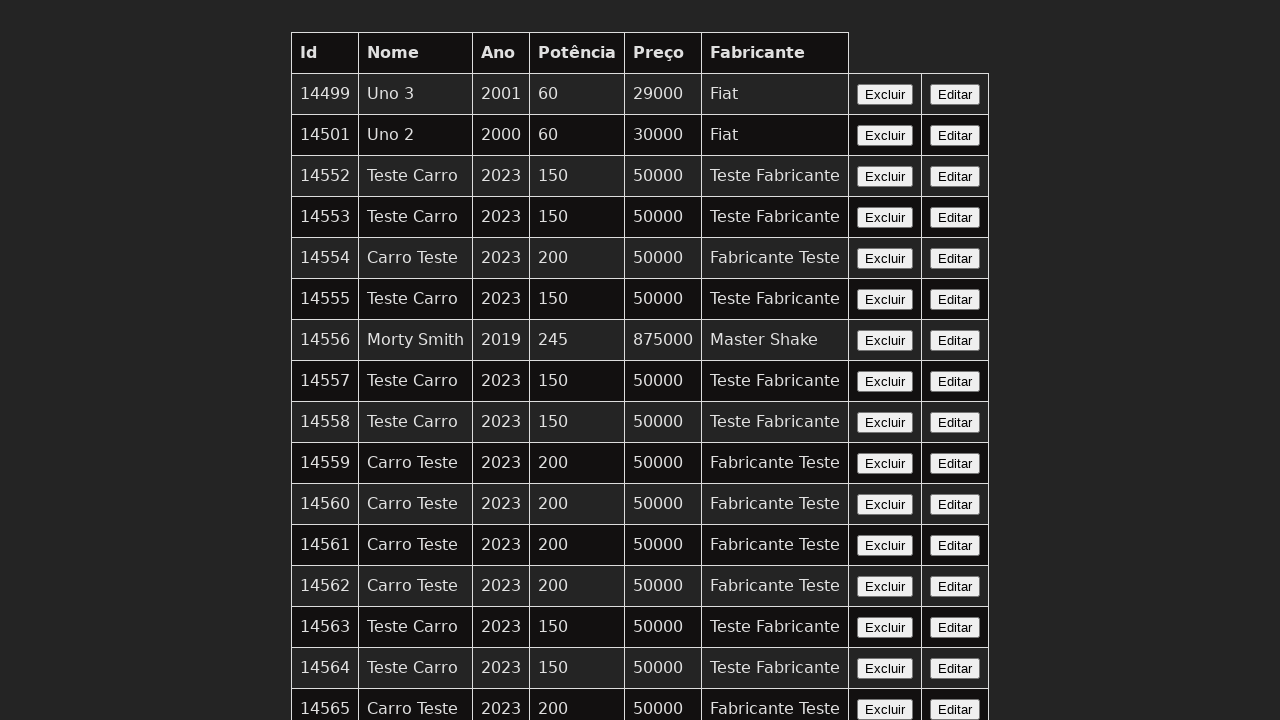

Edit button is now visible
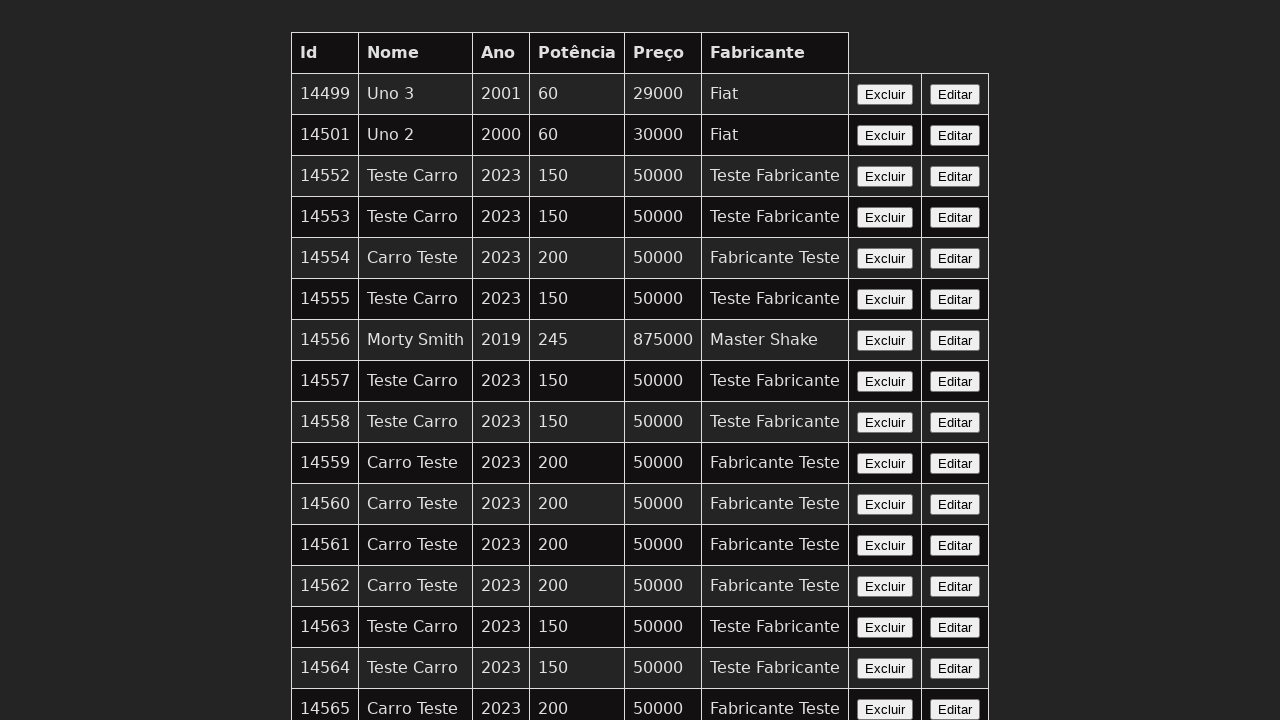

Clicked the Edit button to open car entry for editing at (955, 94) on button:has-text('Editar') >> nth=0
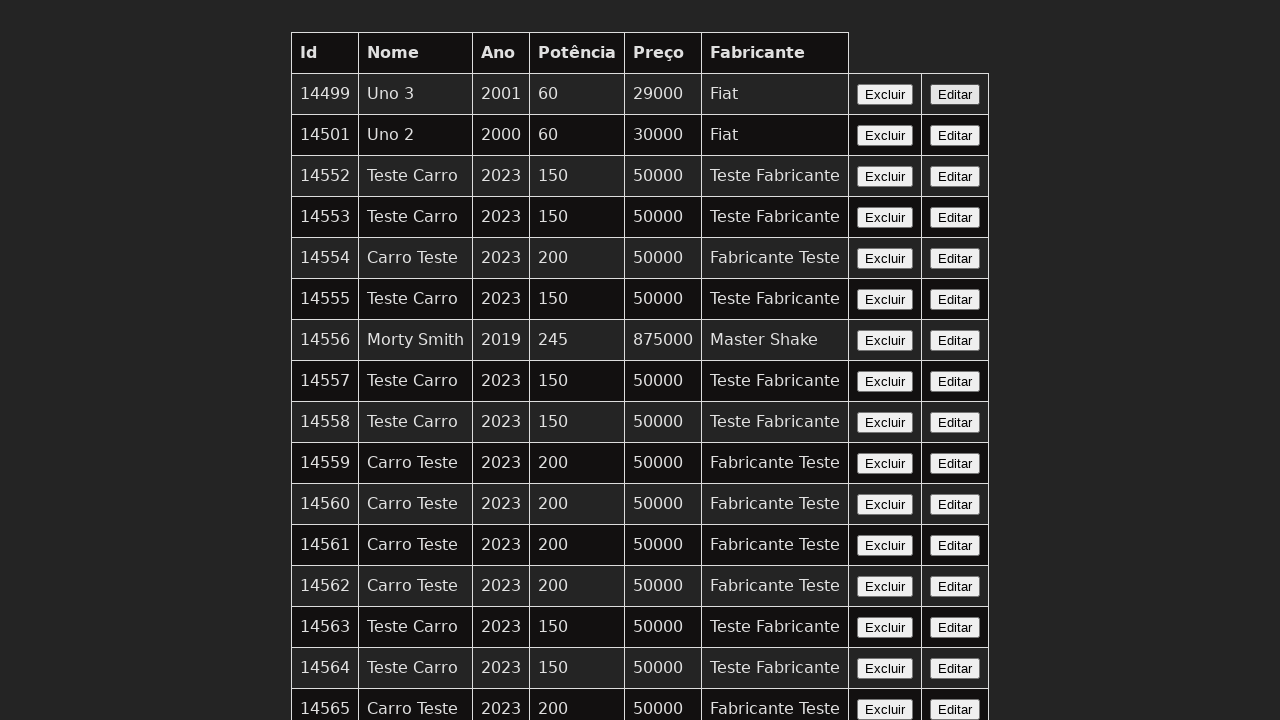

Form fields loaded and are visible
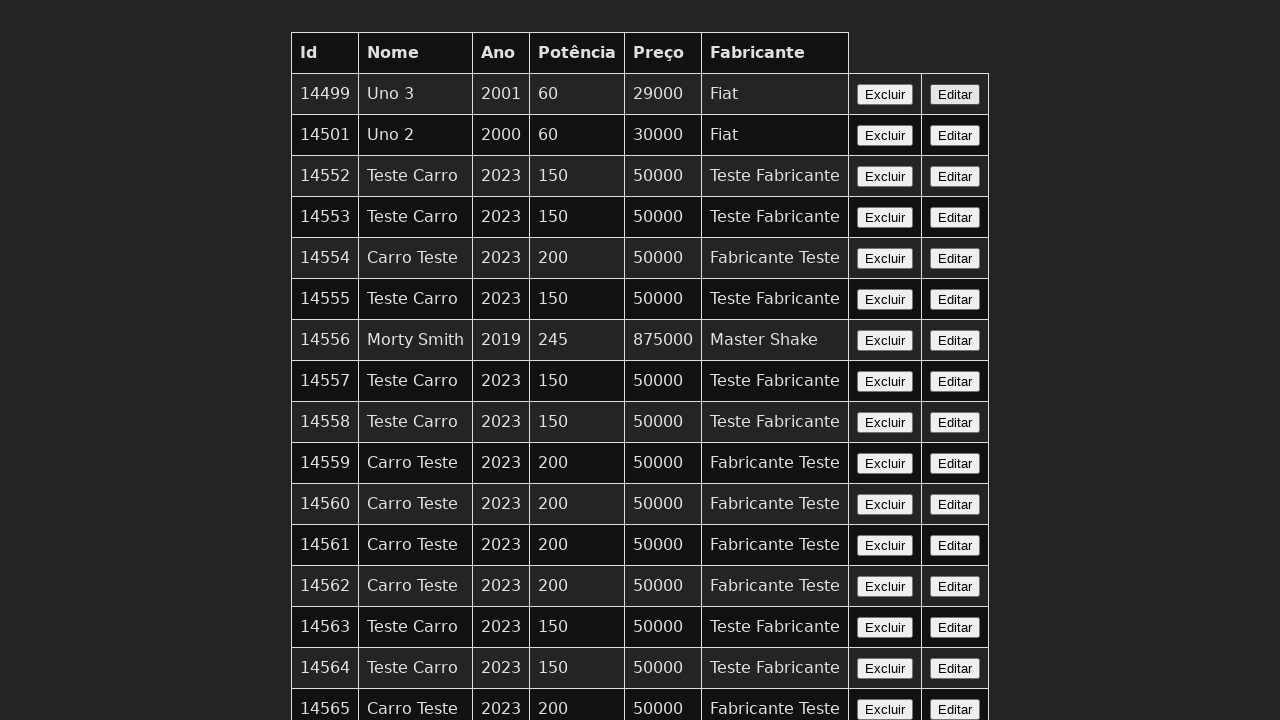

Cleared the name field on input[name='nome']
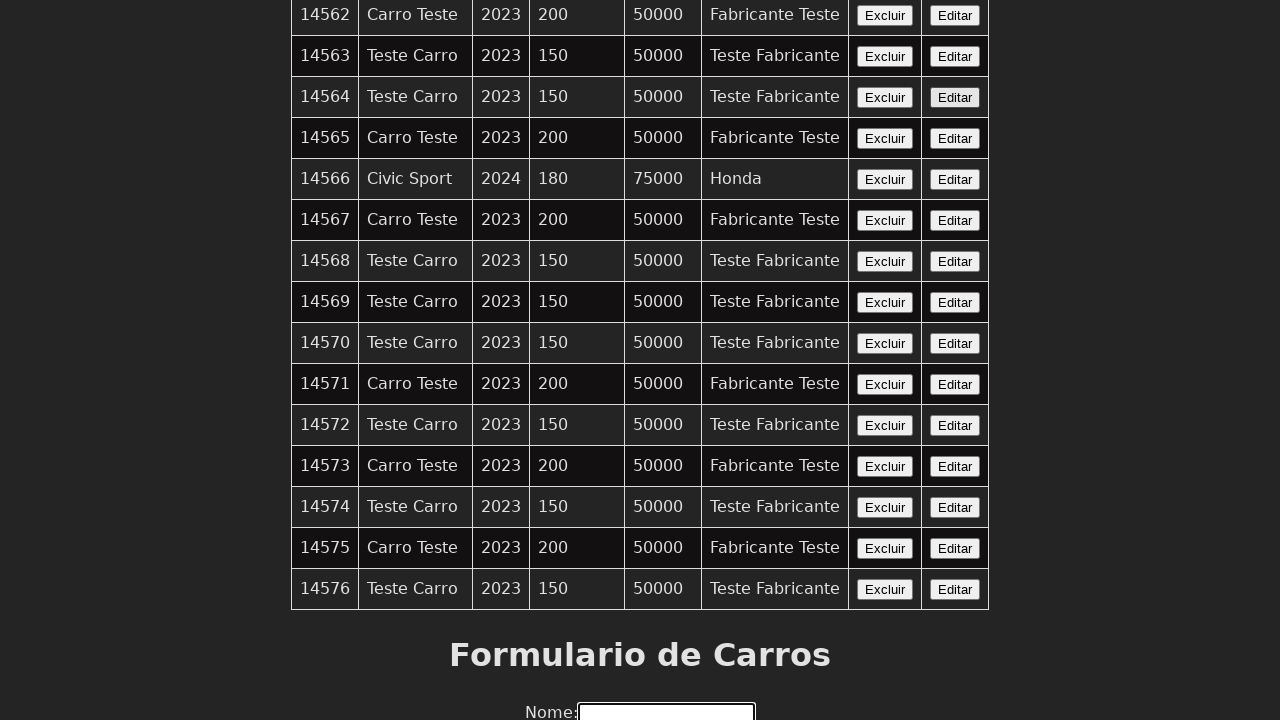

Filled name field with 'Corolla Premium' on input[name='nome']
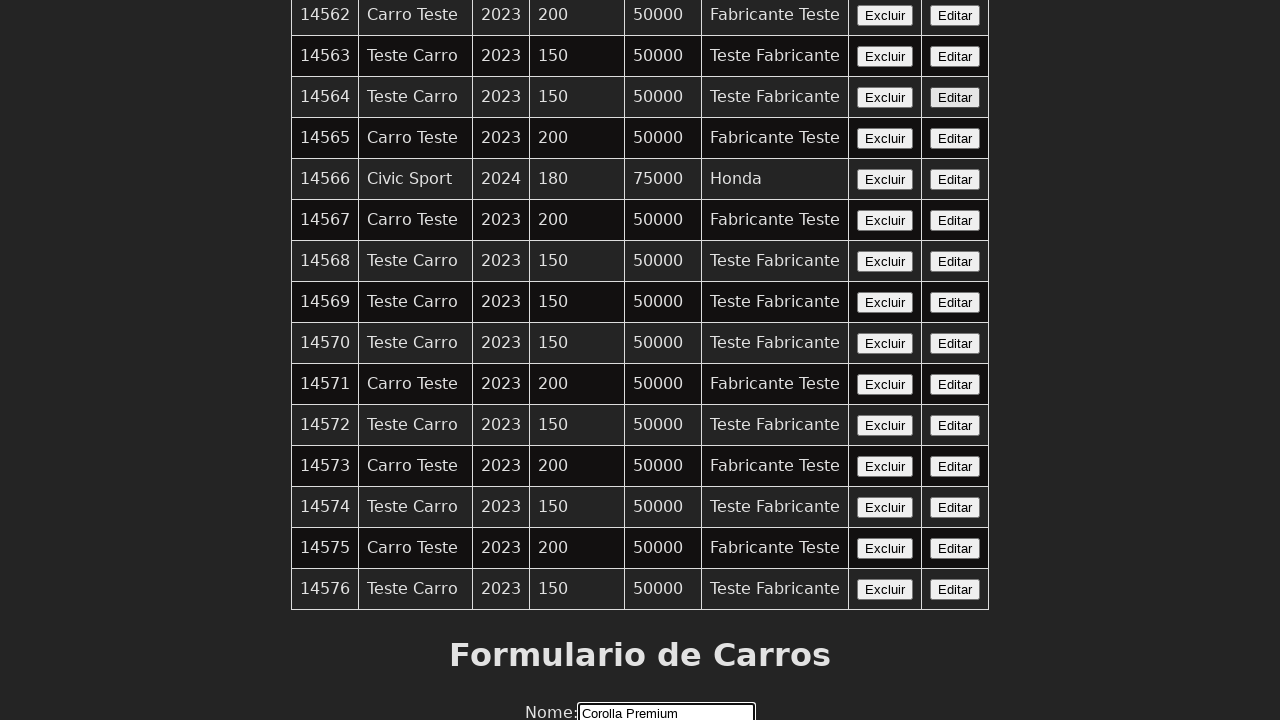

Cleared the year field on input[name='ano']
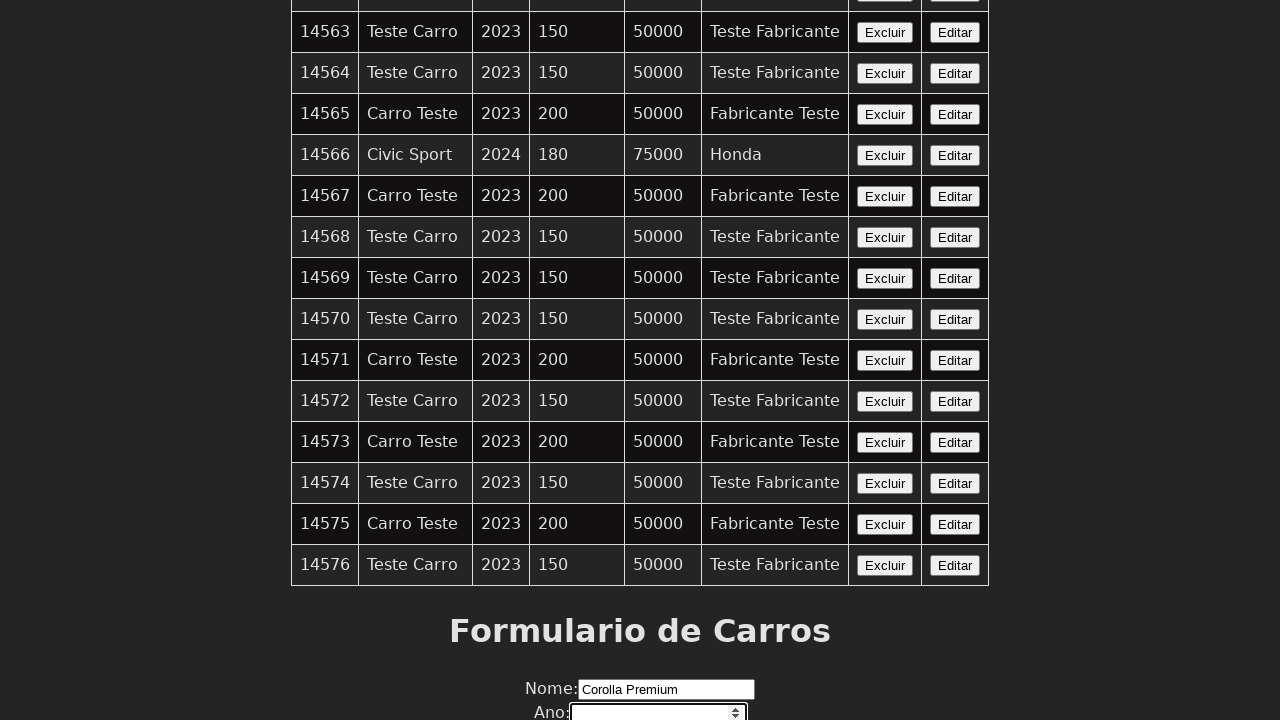

Filled year field with '2025' on input[name='ano']
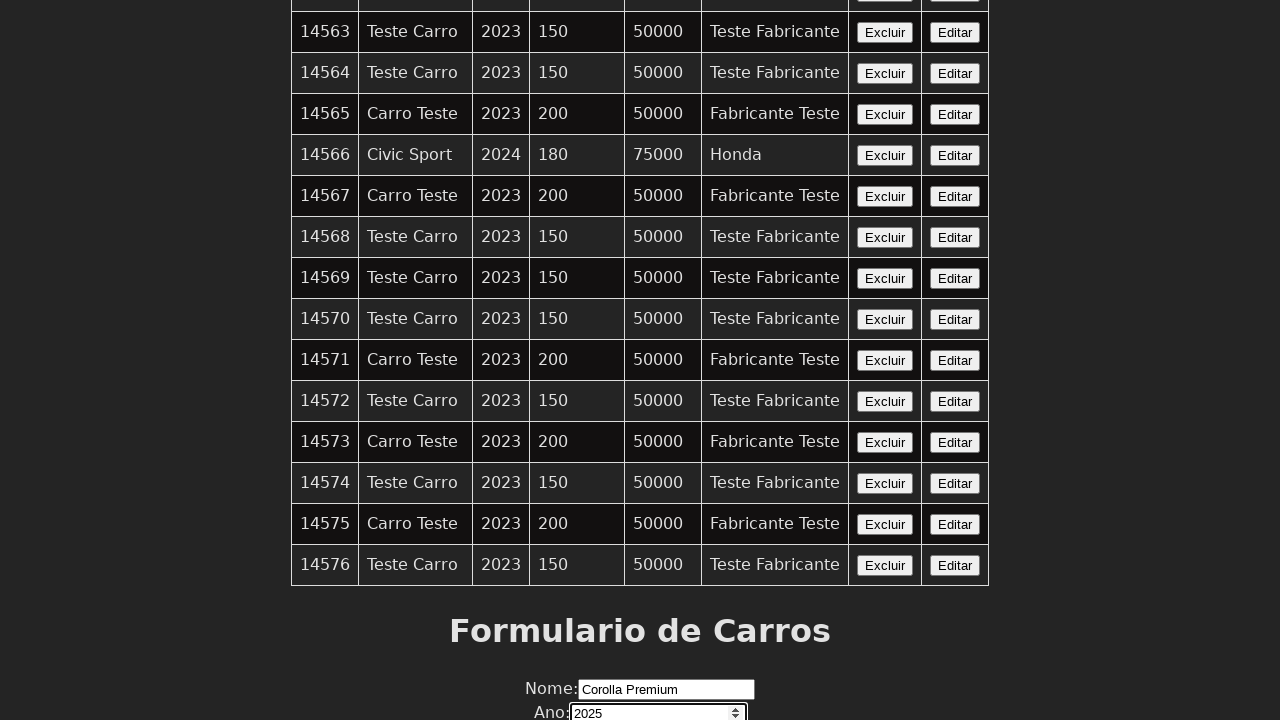

Cleared the power field on input[name='potencia']
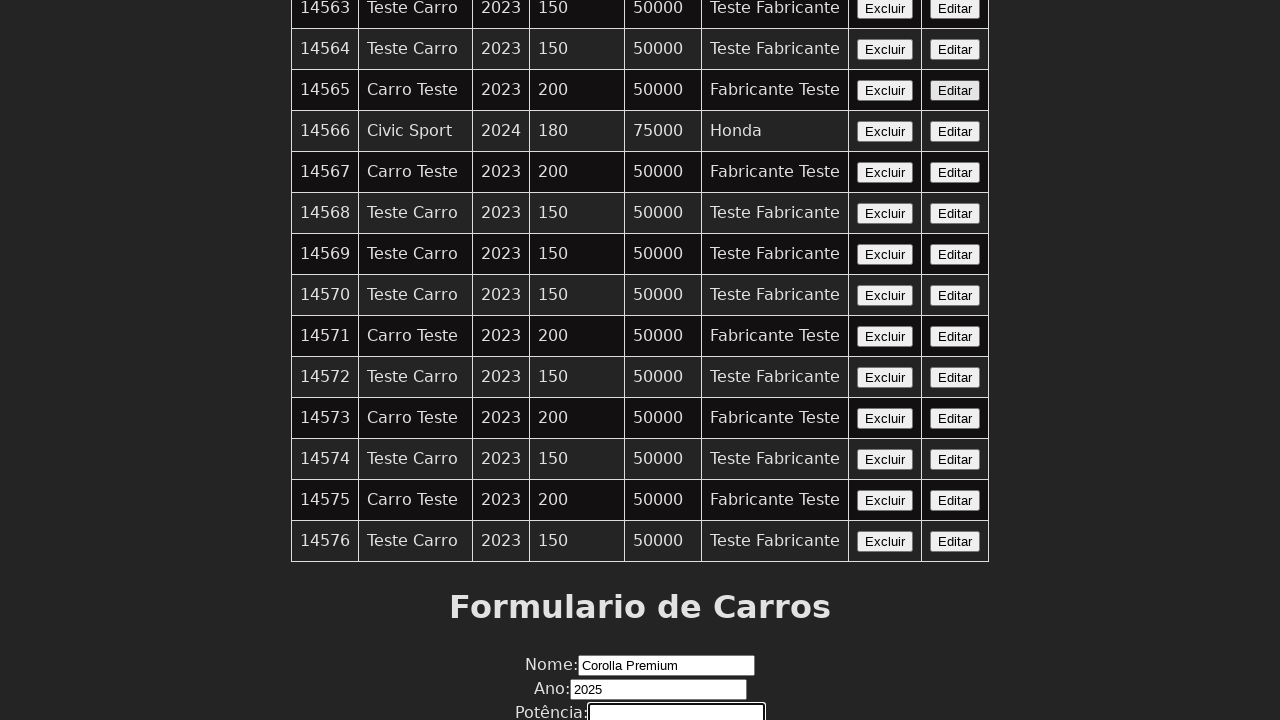

Filled power field with '200' on input[name='potencia']
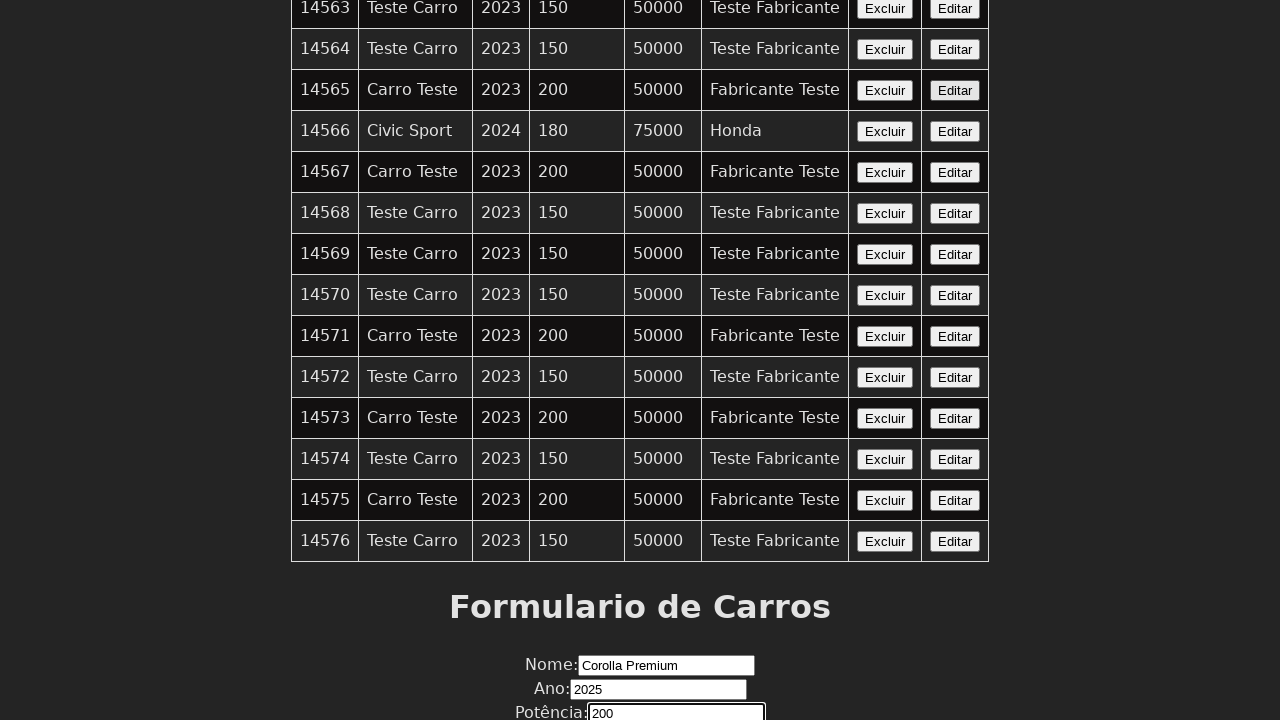

Cleared the price field on input[name='preco']
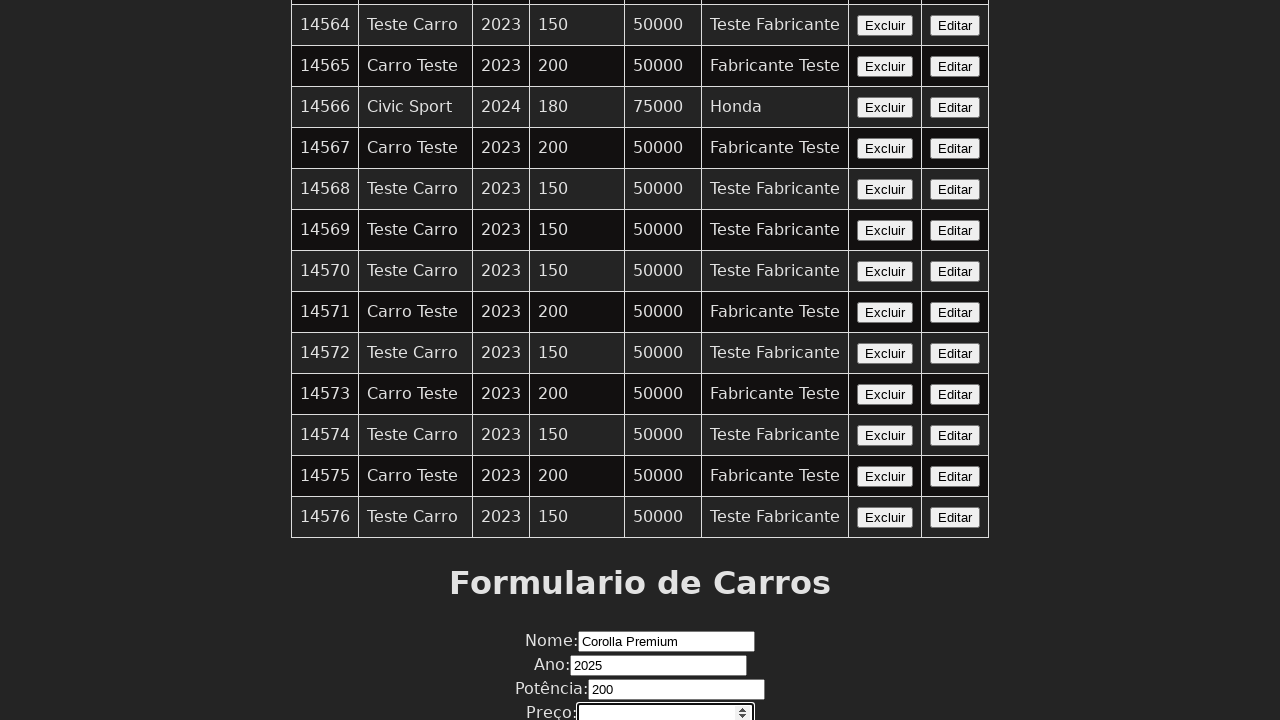

Filled price field with '95000' on input[name='preco']
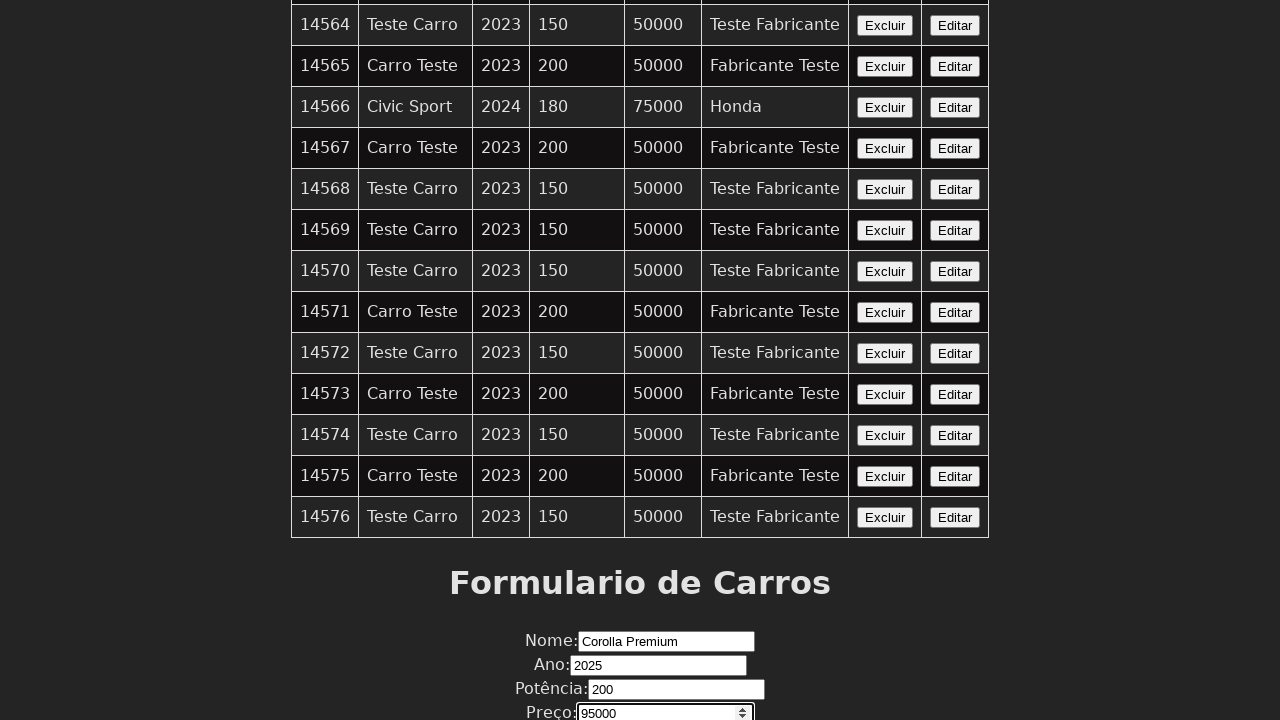

Cleared the manufacturer field on input[name='fabricante']
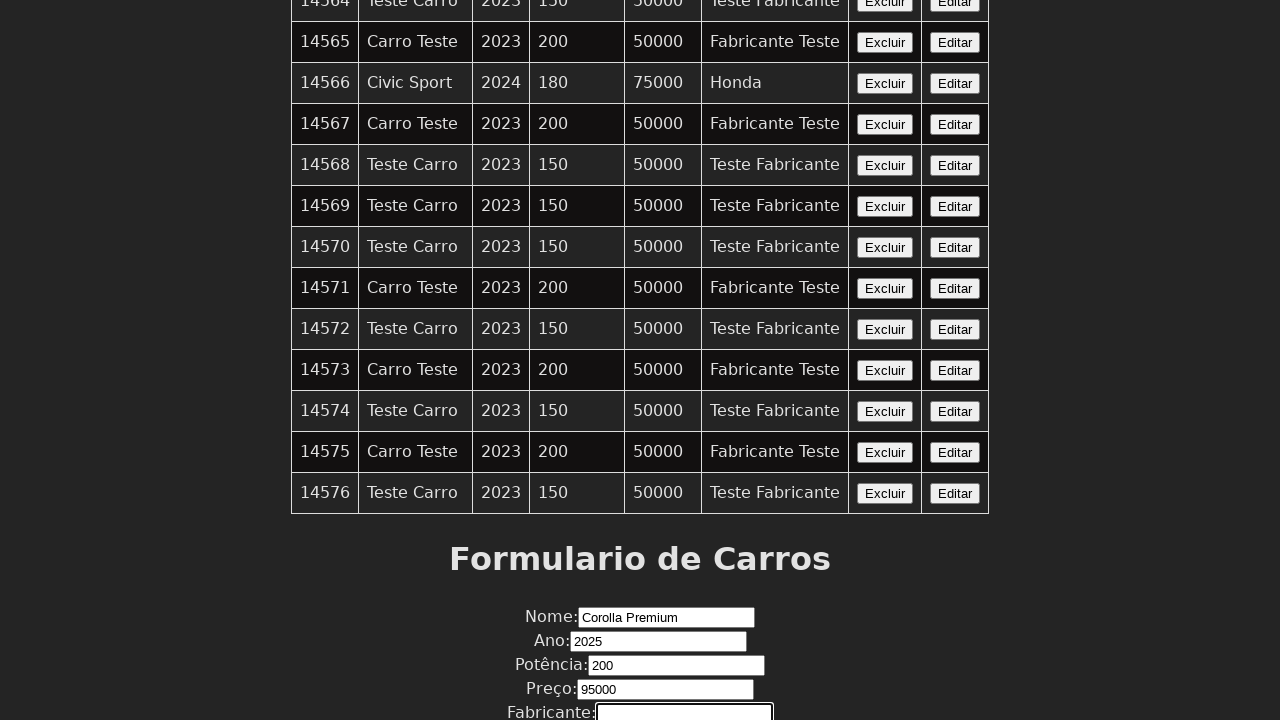

Filled manufacturer field with 'Toyota' on input[name='fabricante']
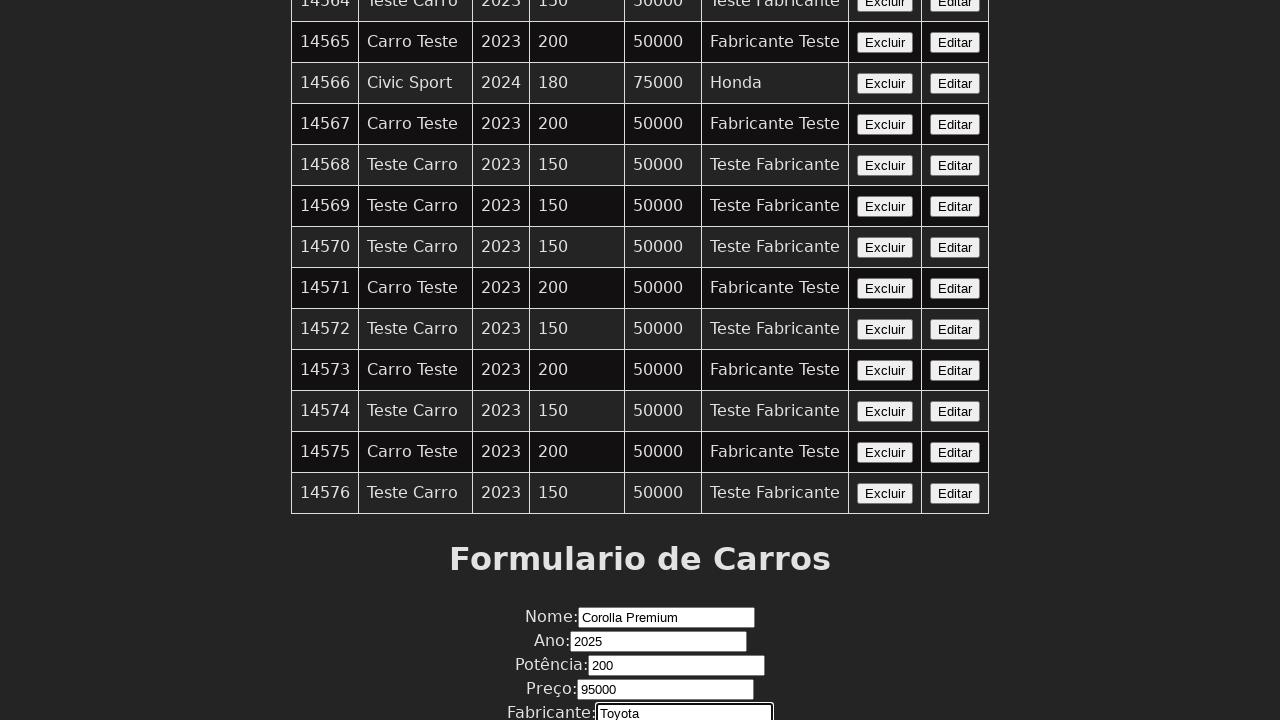

Clicked the Edit button to submit and save all changes at (955, 94) on button:has-text('Editar')
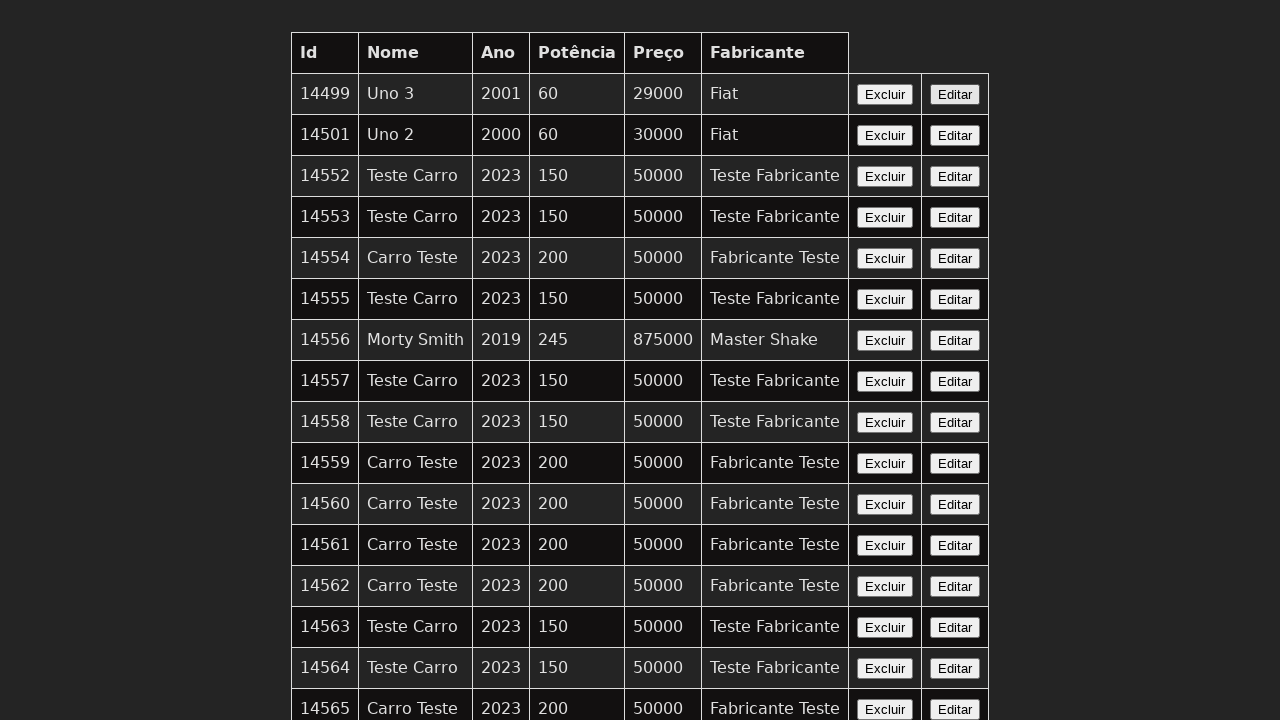

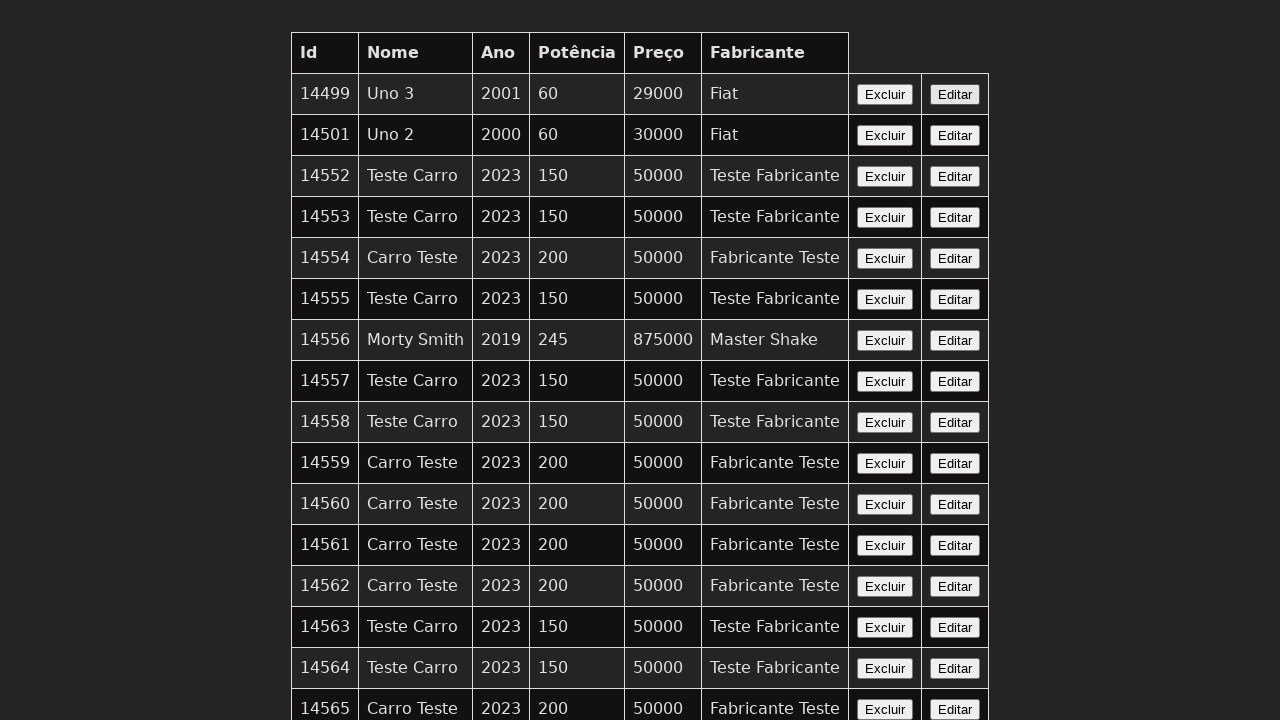